Tests the DemoQA text box form by navigating to Elements, filling out the form fields, and verifying submission

Starting URL: https://demoqa.com/

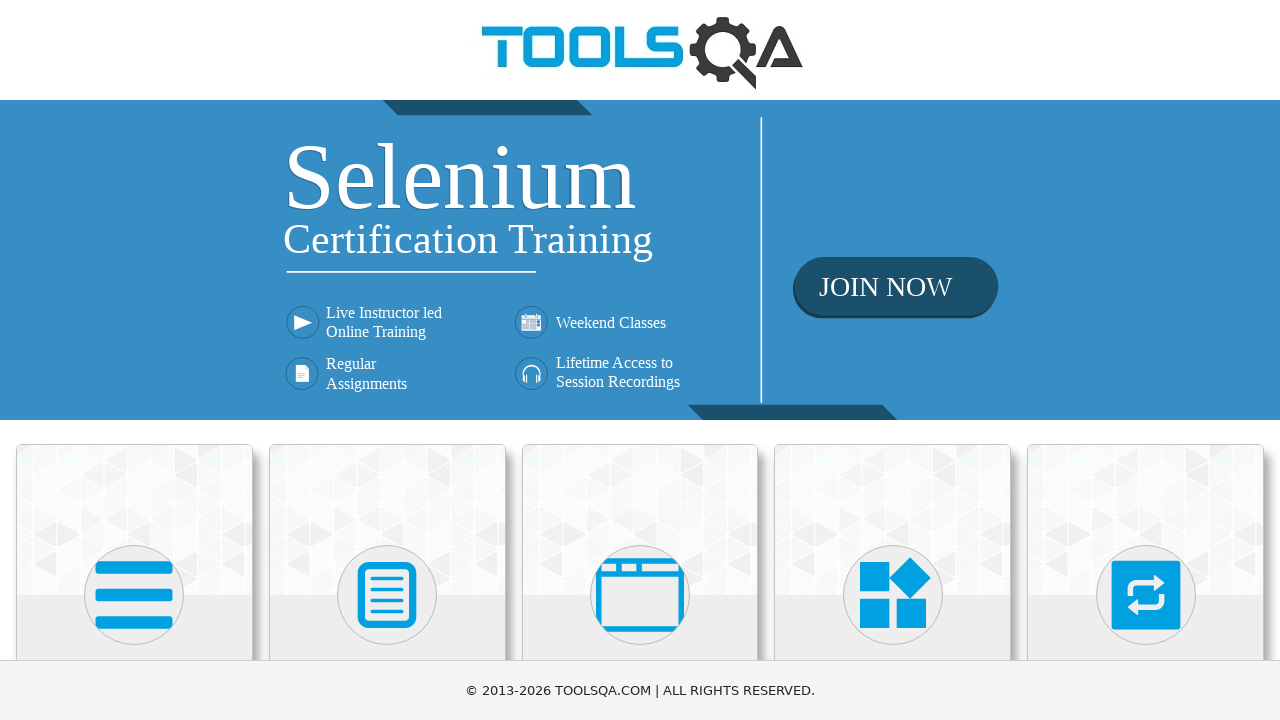

Clicked Elements card to navigate to Elements section at (134, 595) on xpath=//div[@class='card mt-4 top-card'][1]//*[name()='svg']
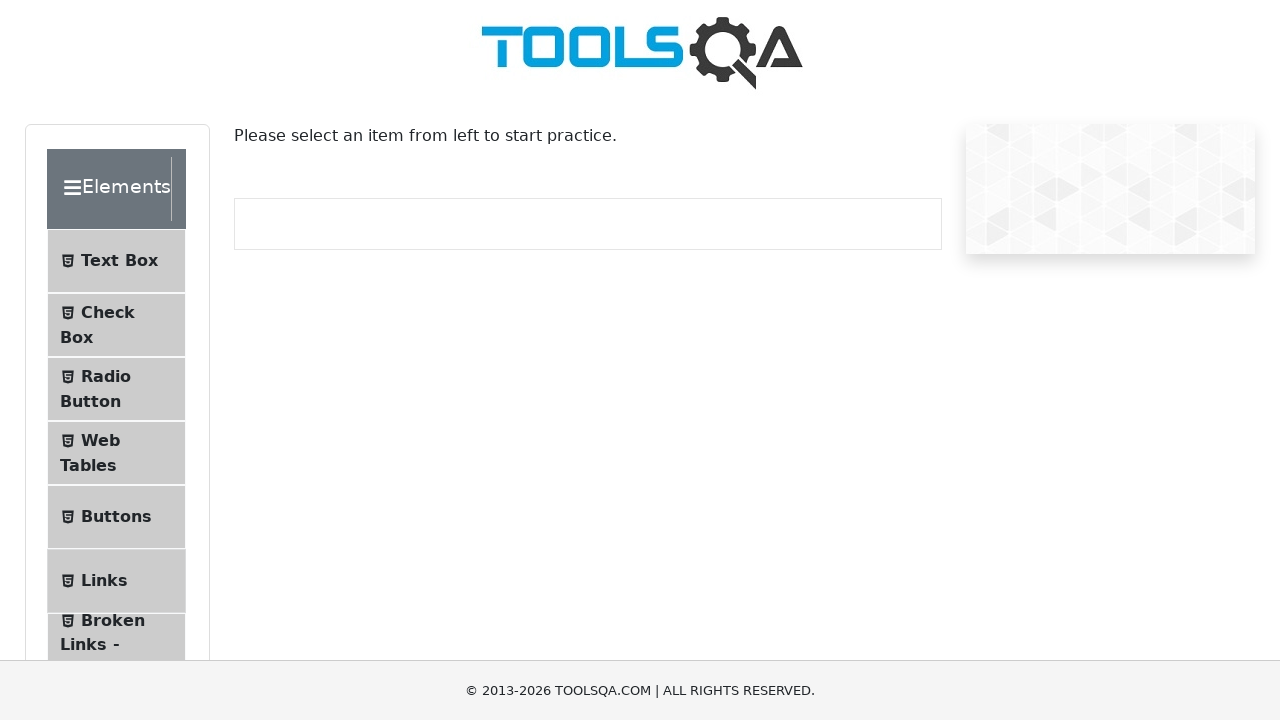

Clicked Text Box option from Elements menu at (119, 261) on text=Text Box
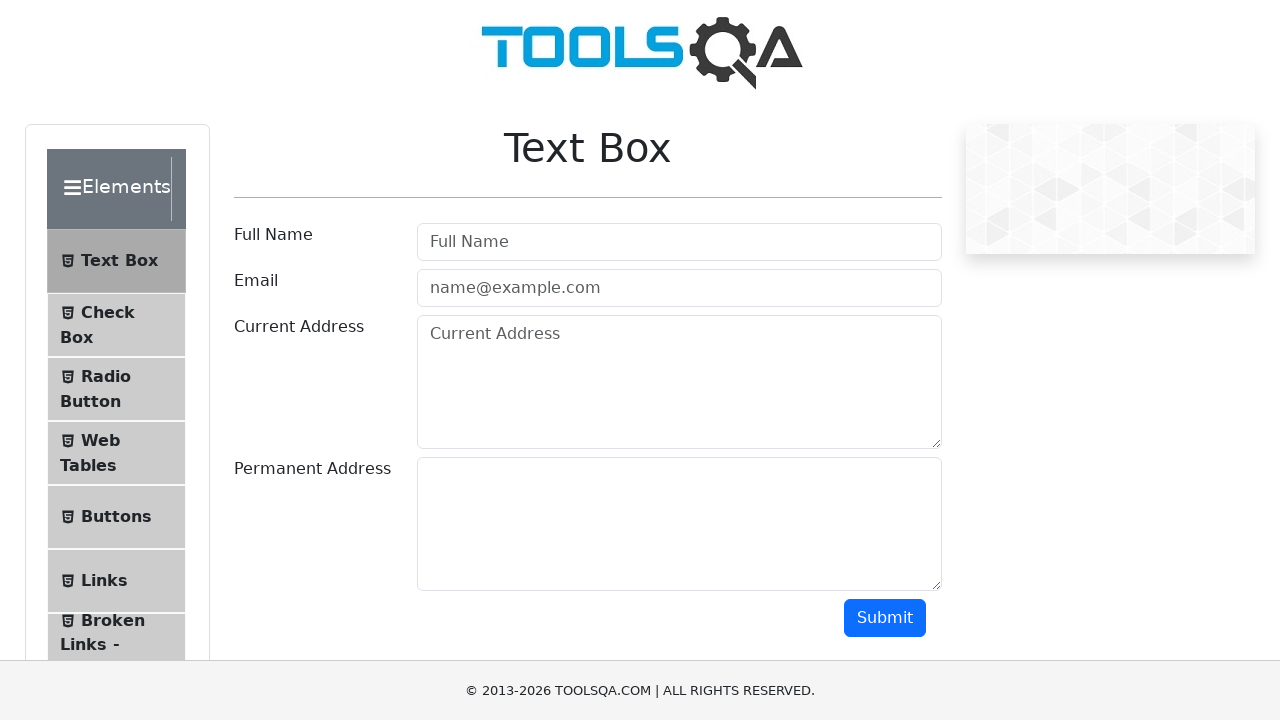

Filled full name field with 'Artem De' on #userName
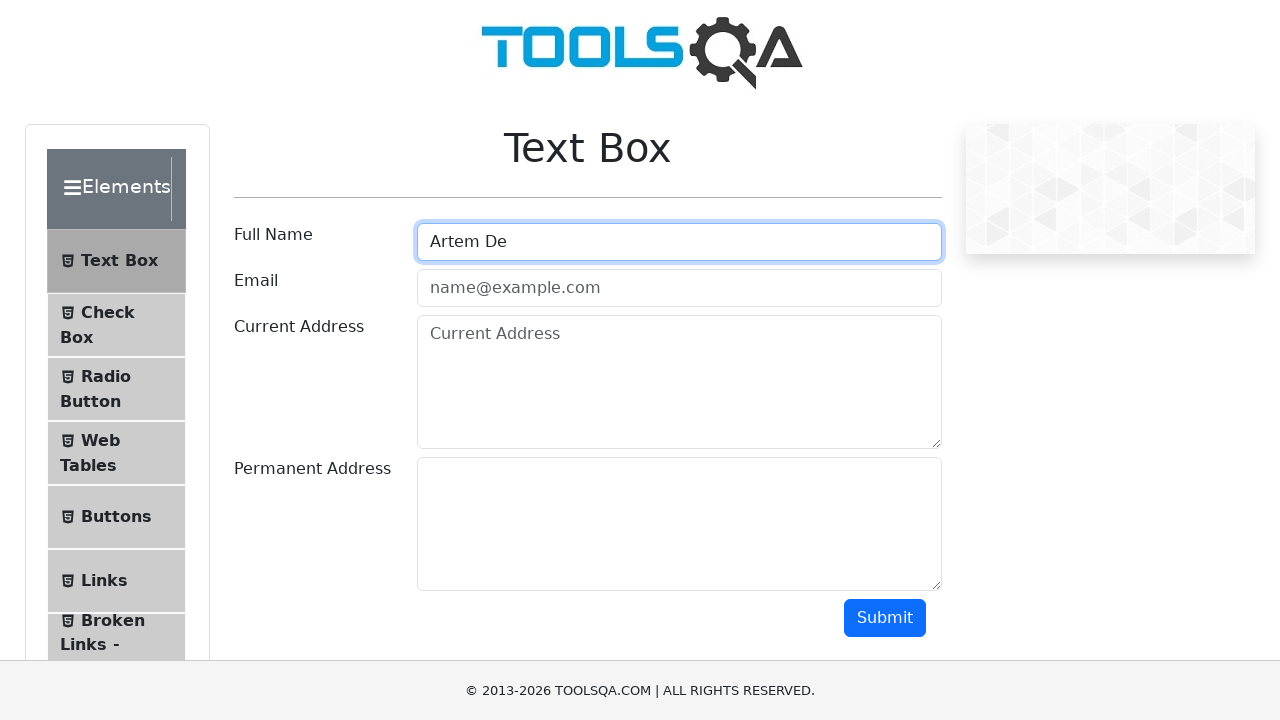

Filled email field with 'test@gmail.com' on #userEmail
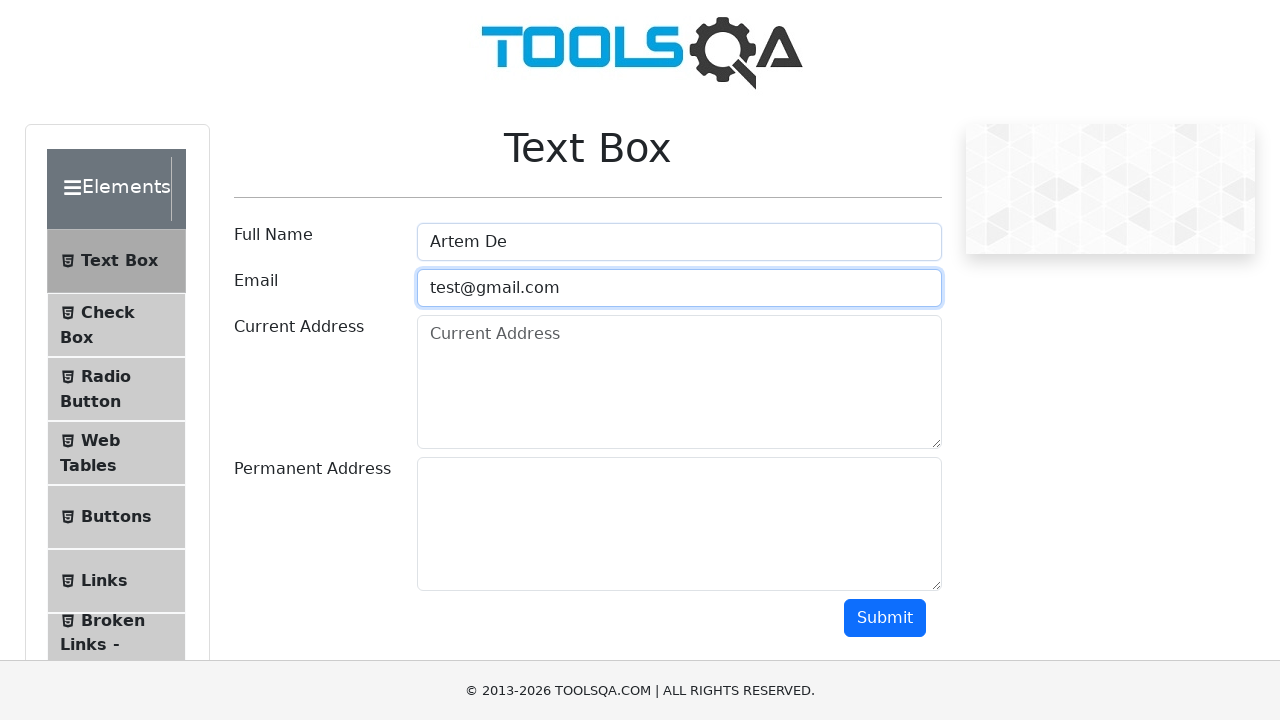

Filled current address field with '123 Main St, Anytown USA' on #currentAddress
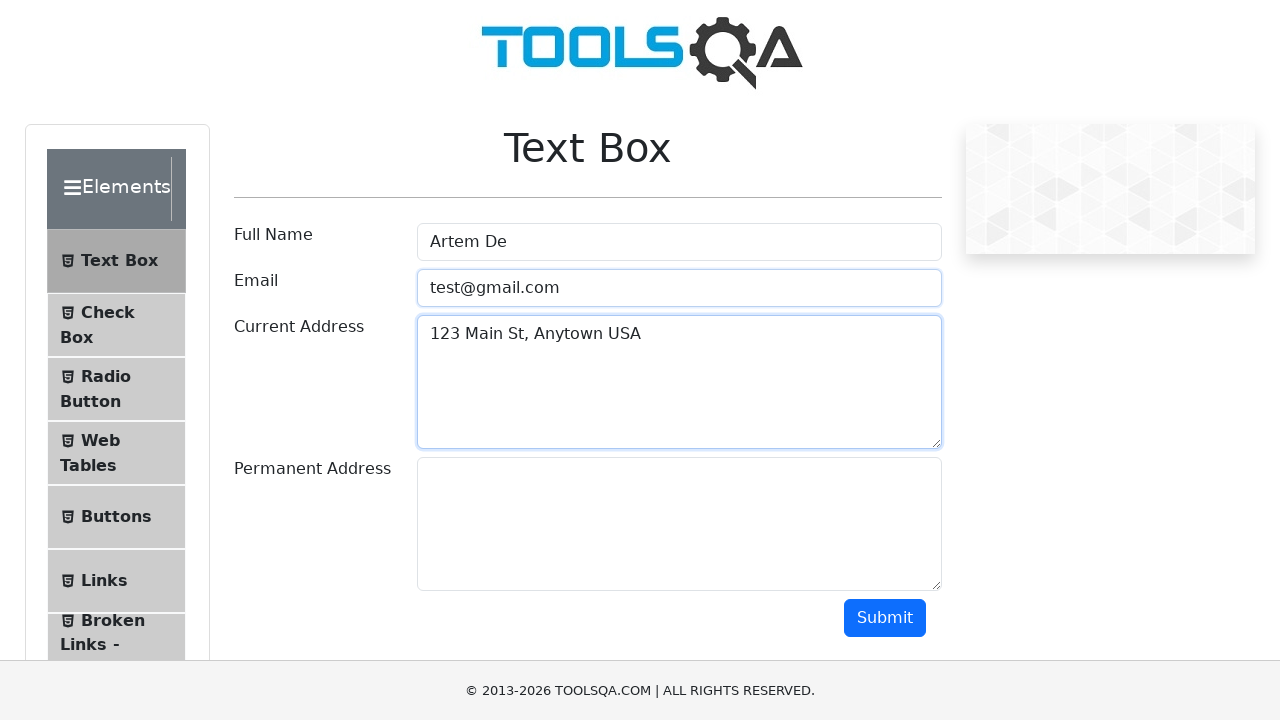

Filled permanent address field with '456 Oak St, Anytown USA' on #permanentAddress
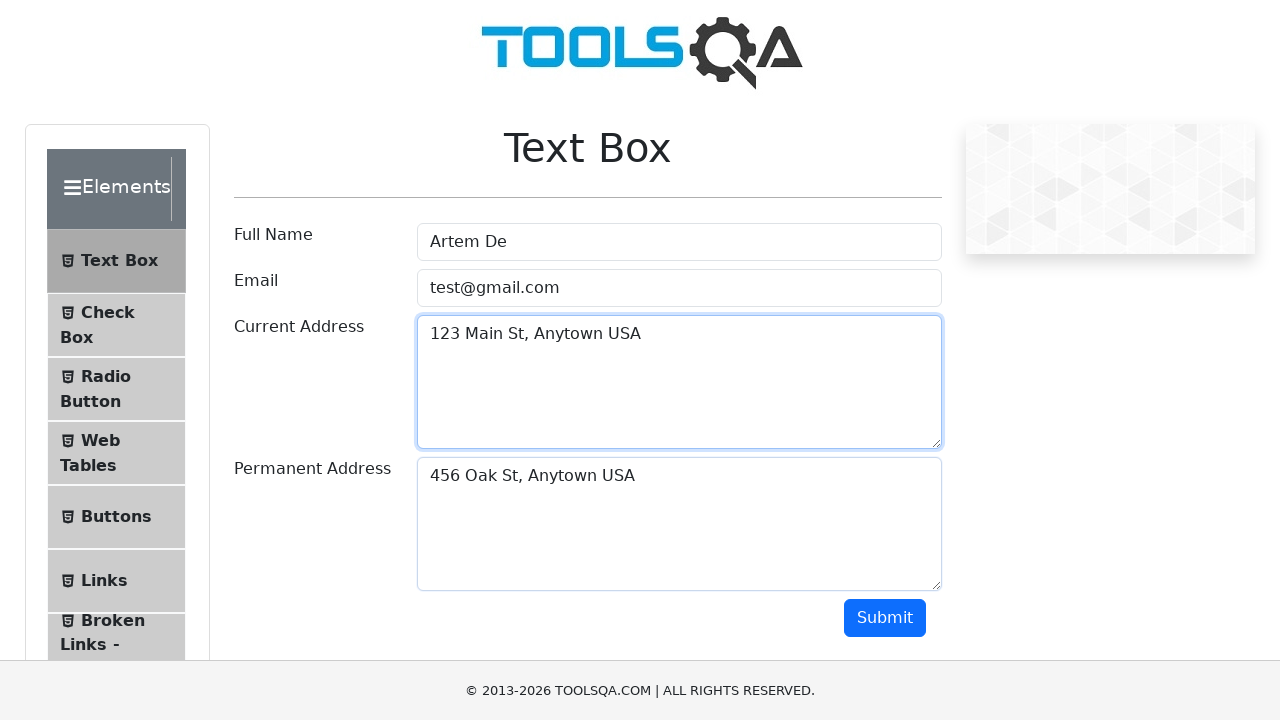

Clicked submit button to submit the form at (885, 618) on #submit
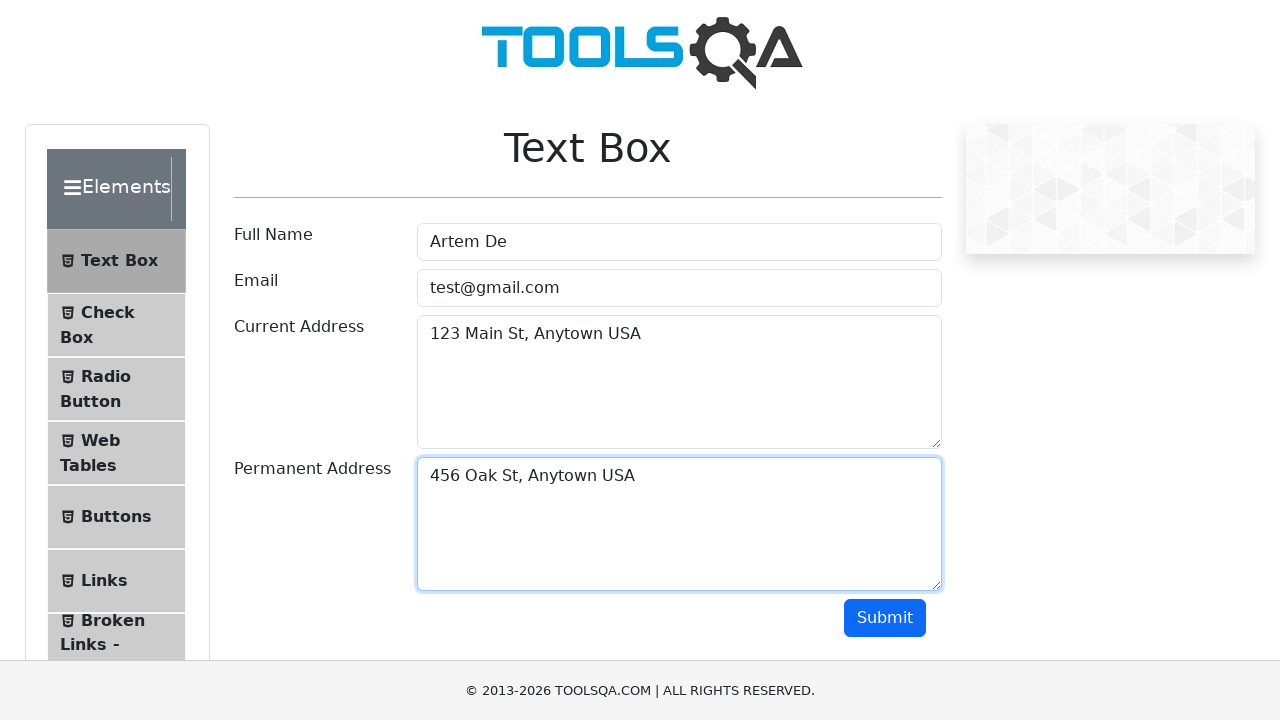

Form submission result appeared with confirmation details
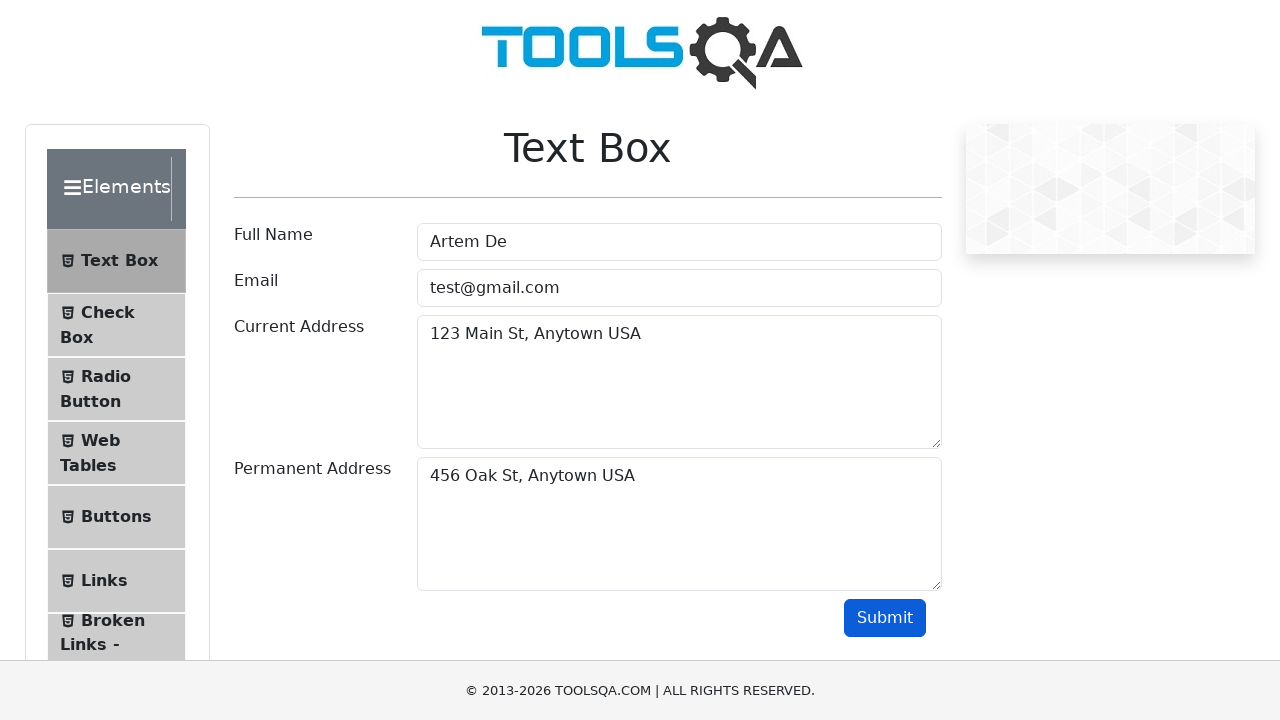

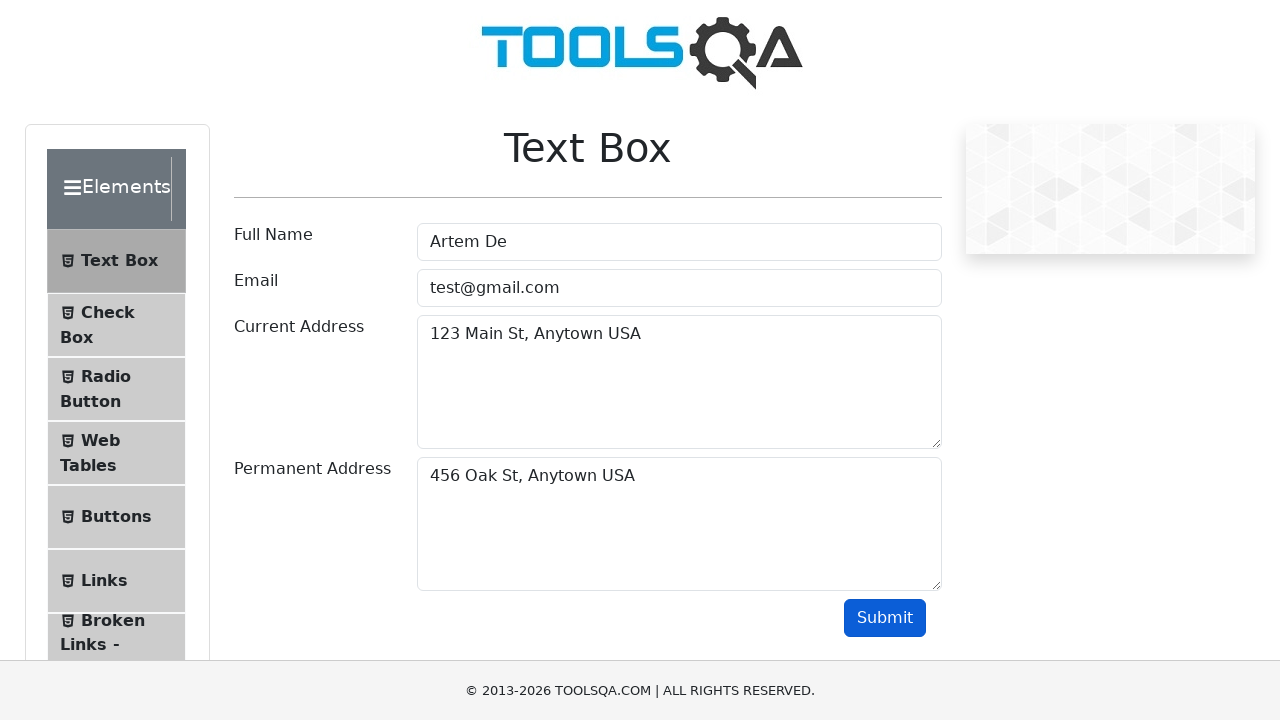